Tests an e-commerce checkout flow by searching for products, adding them to cart, applying a promo code, selecting a country, and placing an order.

Starting URL: https://rahulshettyacademy.com/seleniumPractise/#/

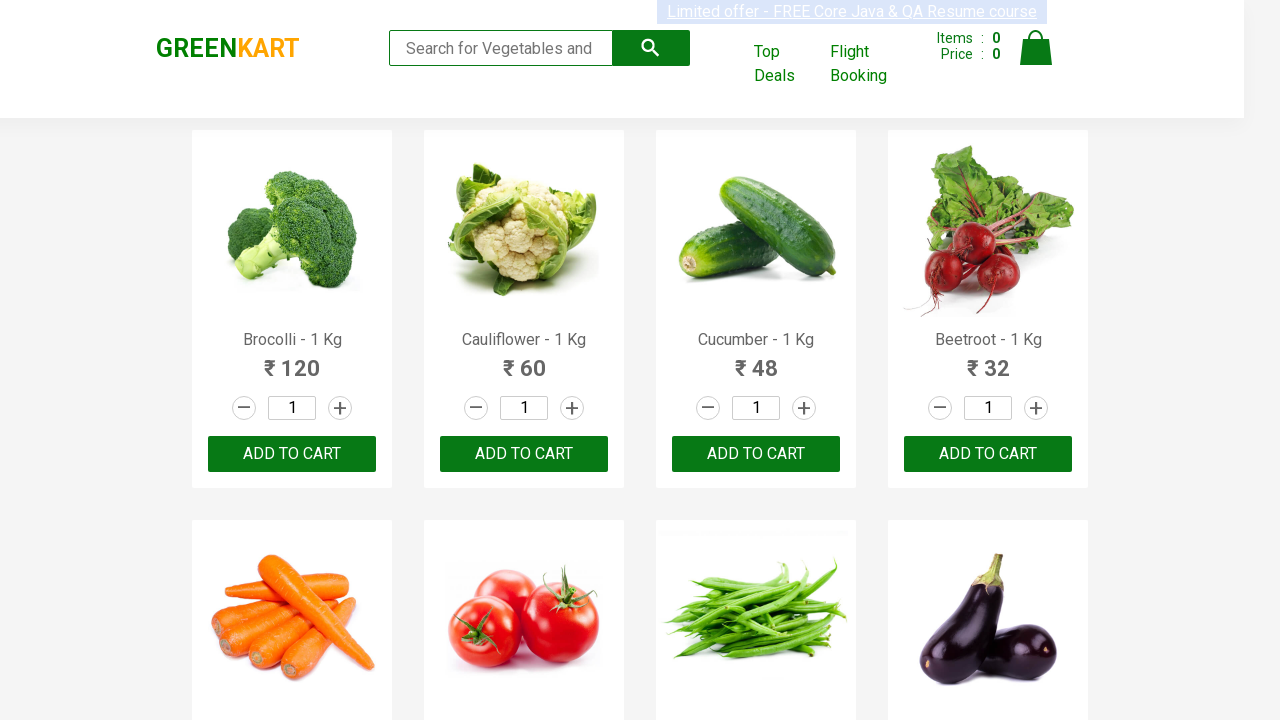

Filled search field with 'ap' to find products on input[type='search']
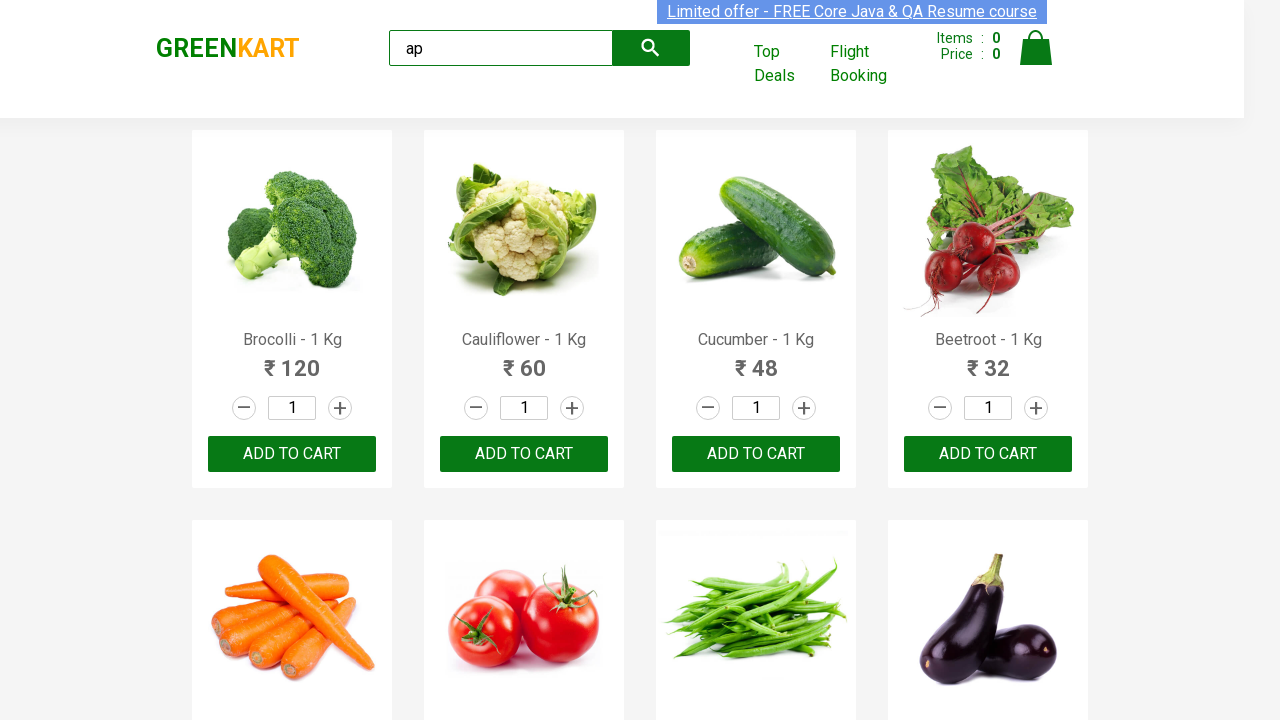

Waited 2 seconds for search results to load
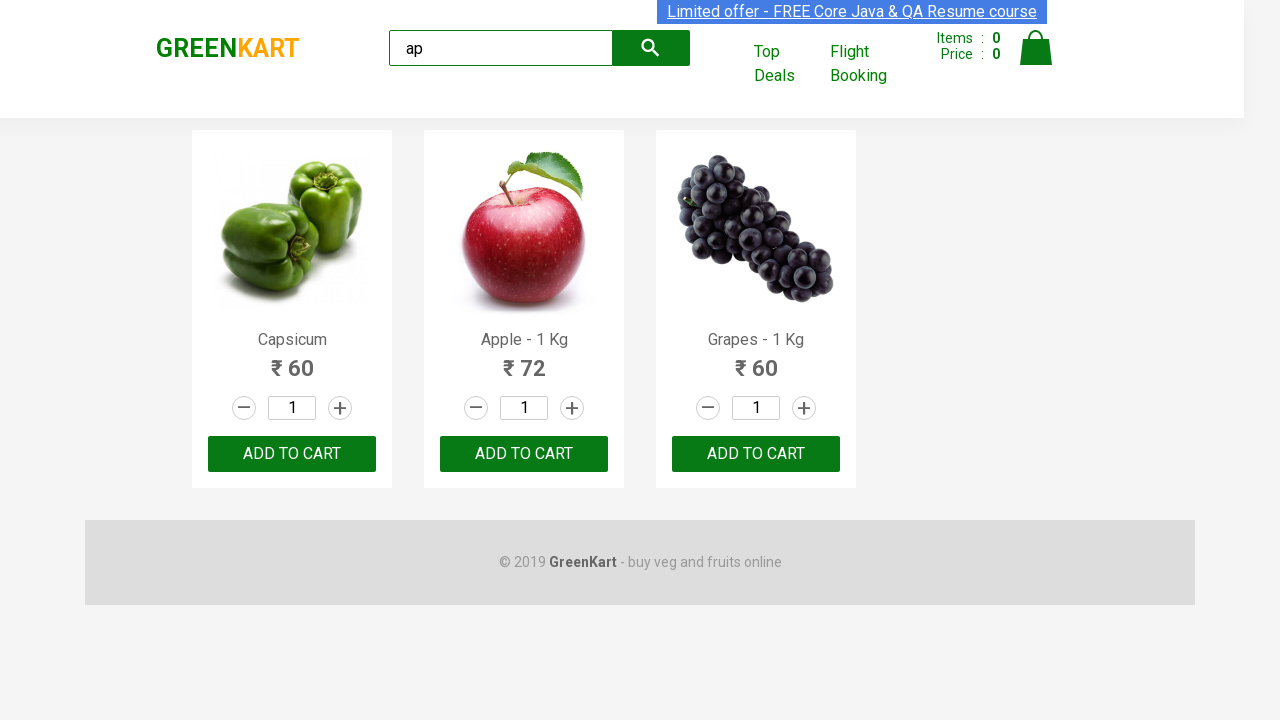

Scrolled down to view products
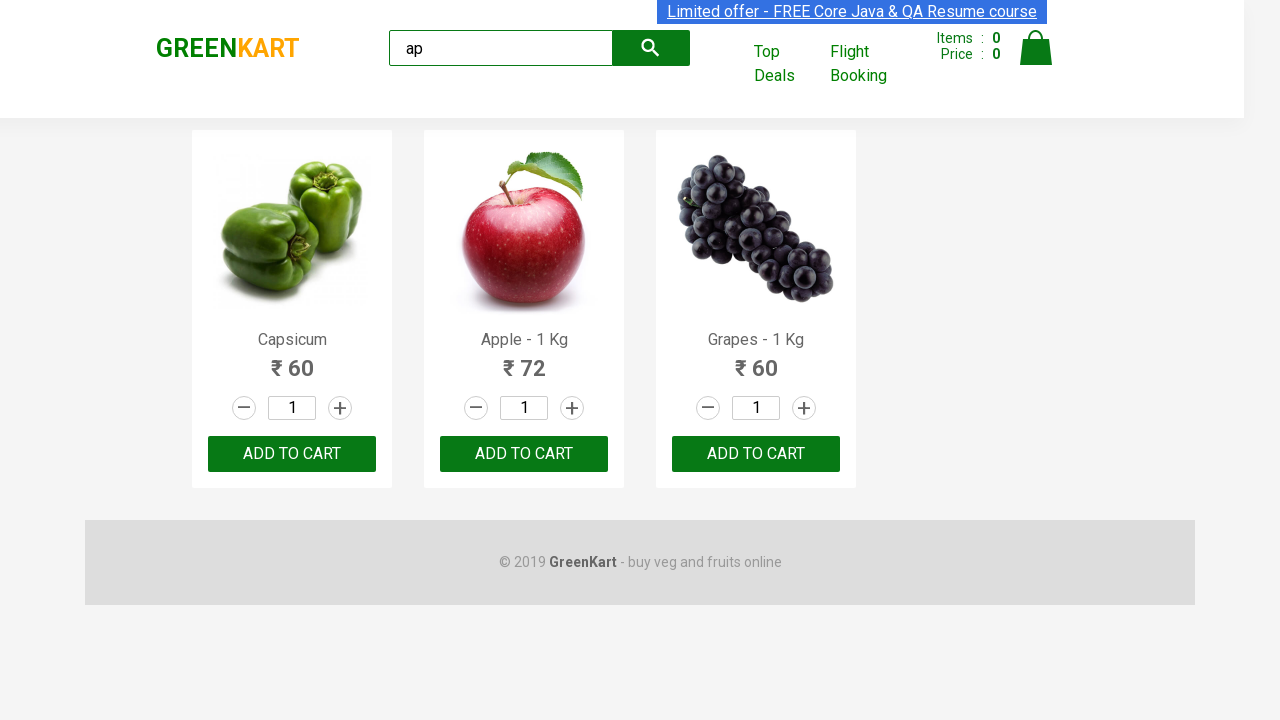

Added product 1 to cart at (292, 454) on xpath=//div[@class='product-action'] >> nth=0
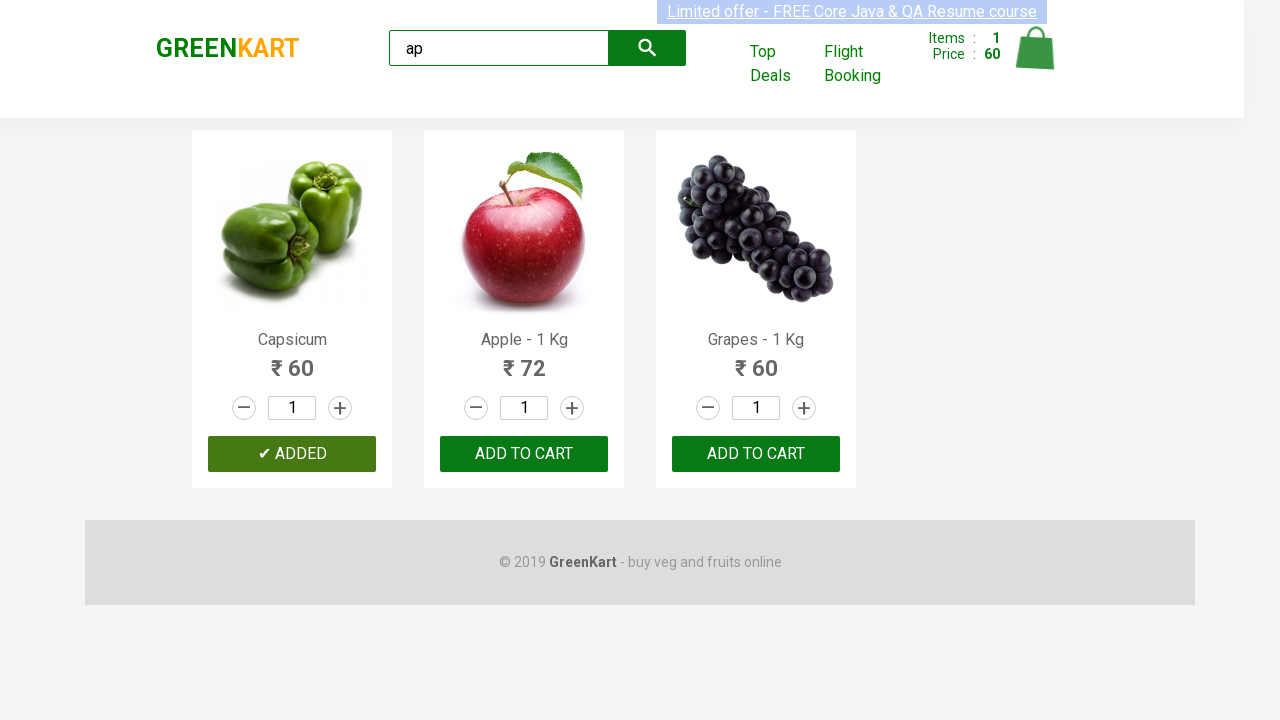

Added product 2 to cart at (524, 454) on xpath=//div[@class='product-action'] >> nth=1
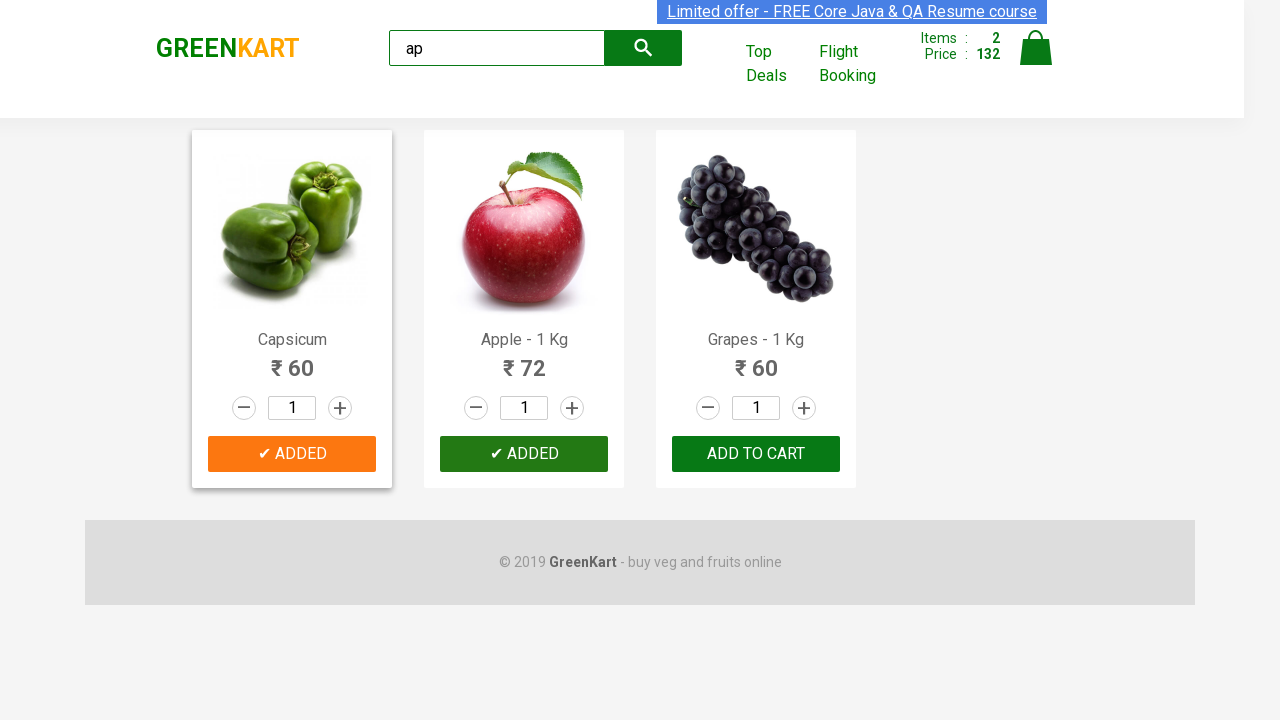

Added product 3 to cart at (756, 454) on xpath=//div[@class='product-action'] >> nth=2
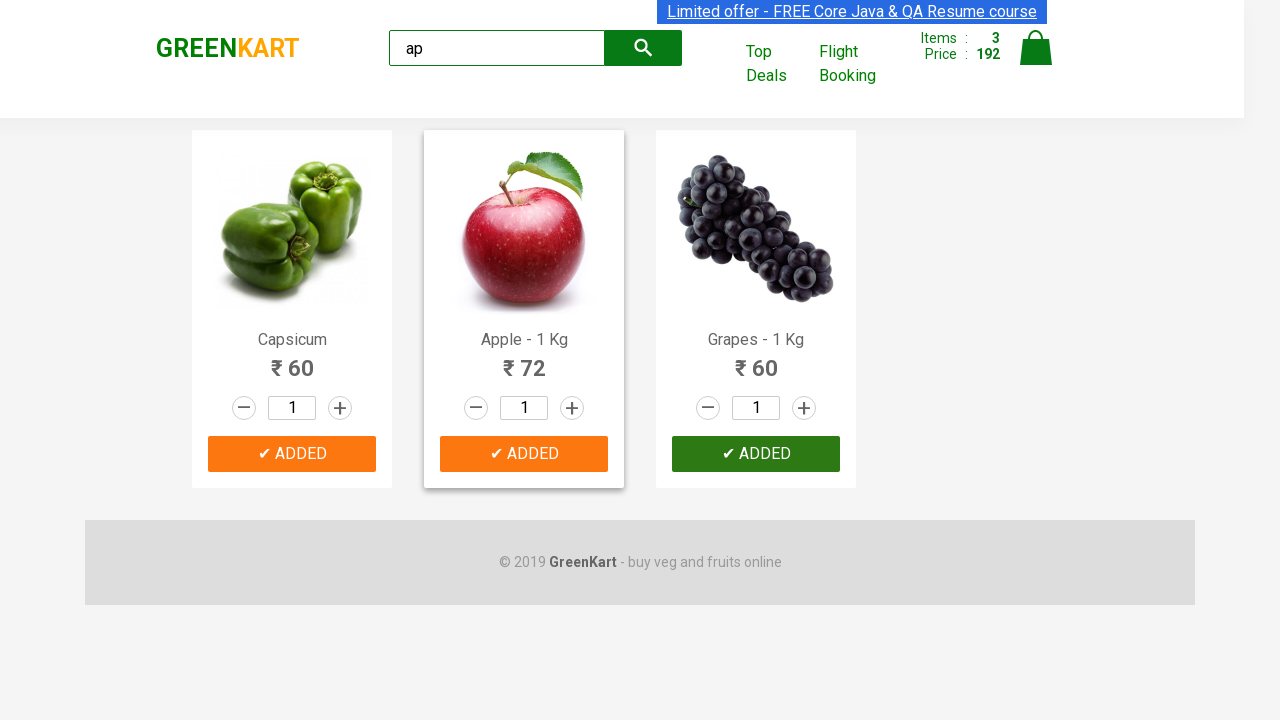

Clicked on cart icon to view cart at (1036, 48) on img[alt='Cart']
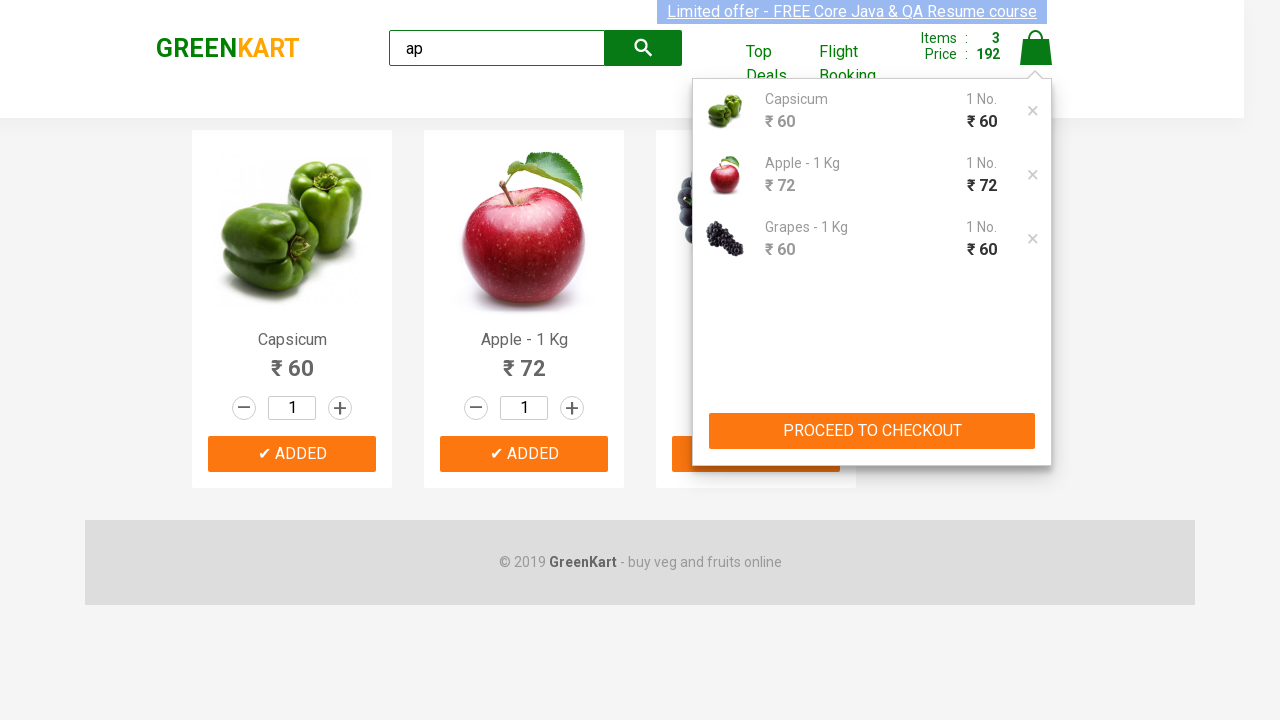

Clicked 'PROCEED TO CHECKOUT' button at (872, 431) on xpath=//button[text()='PROCEED TO CHECKOUT']
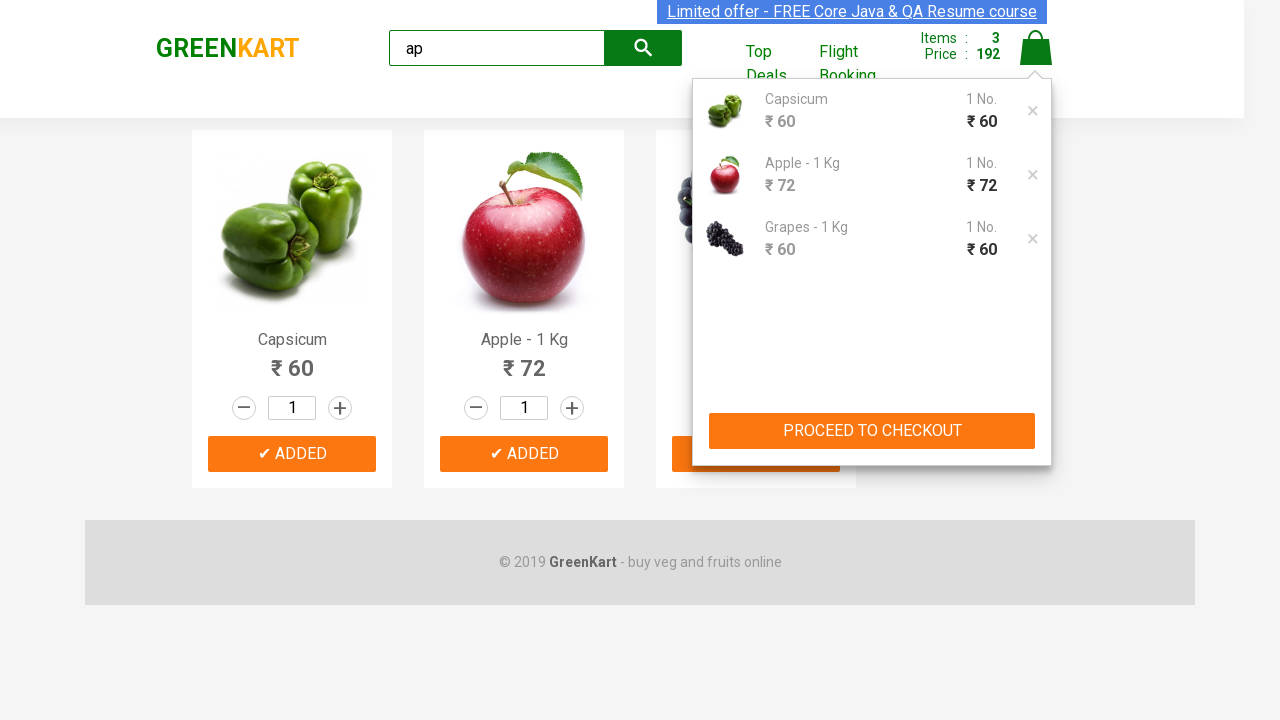

Waited 2 seconds for checkout page to load
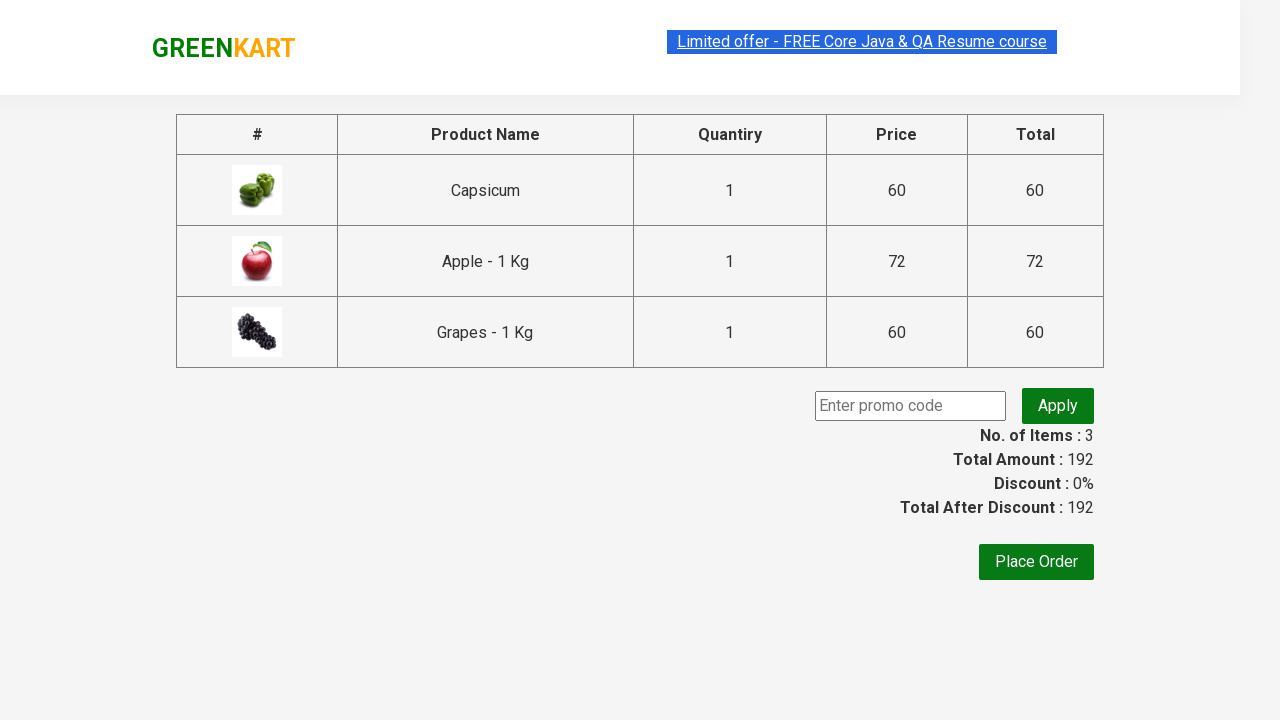

Entered promo code 'rahulshettyacademy' on input[placeholder='Enter promo code']
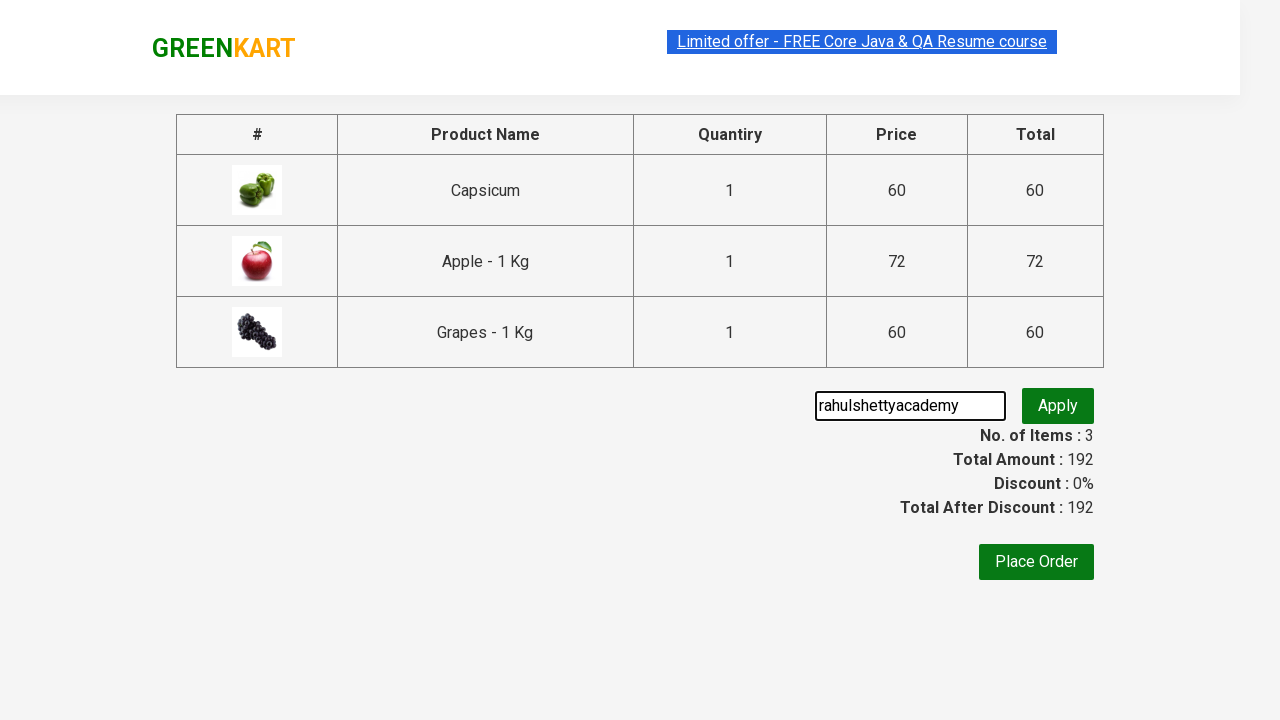

Clicked button to apply promo code at (1058, 406) on .promoBtn
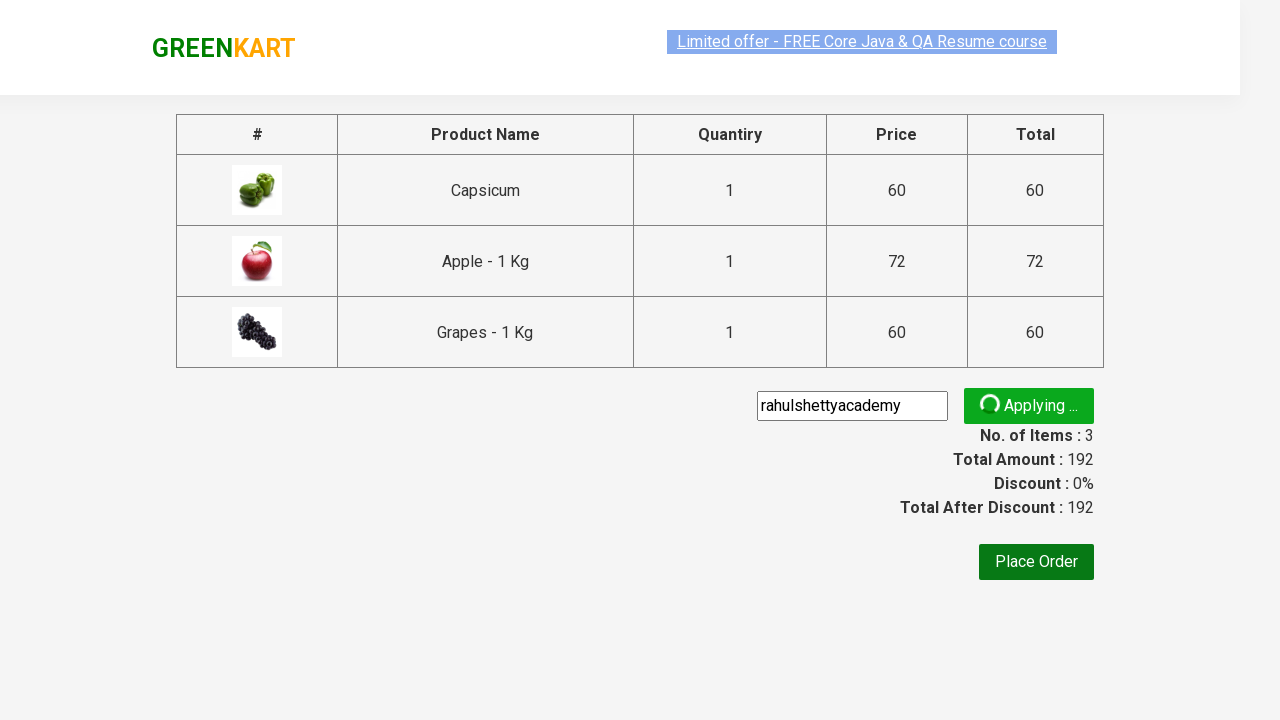

Promo code was successfully applied
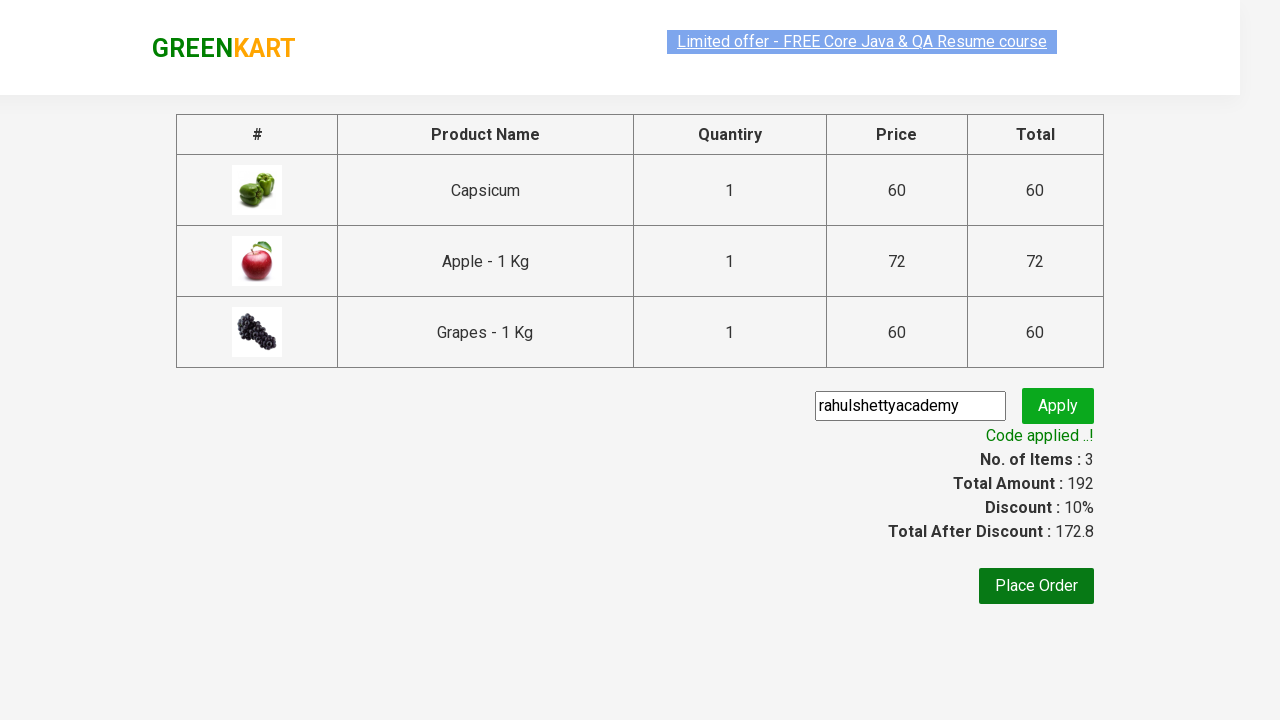

Scrolled down to view order details
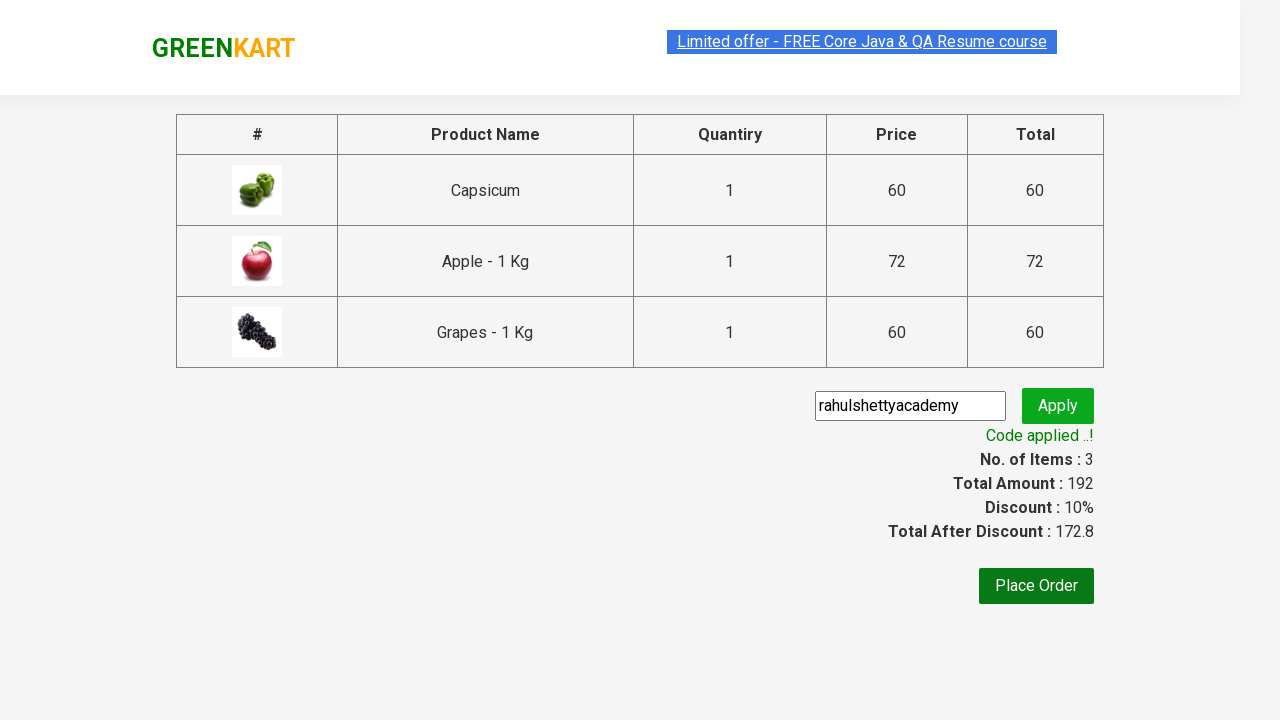

Clicked 'Place Order' button at (1036, 586) on xpath=//button[text()='Place Order']
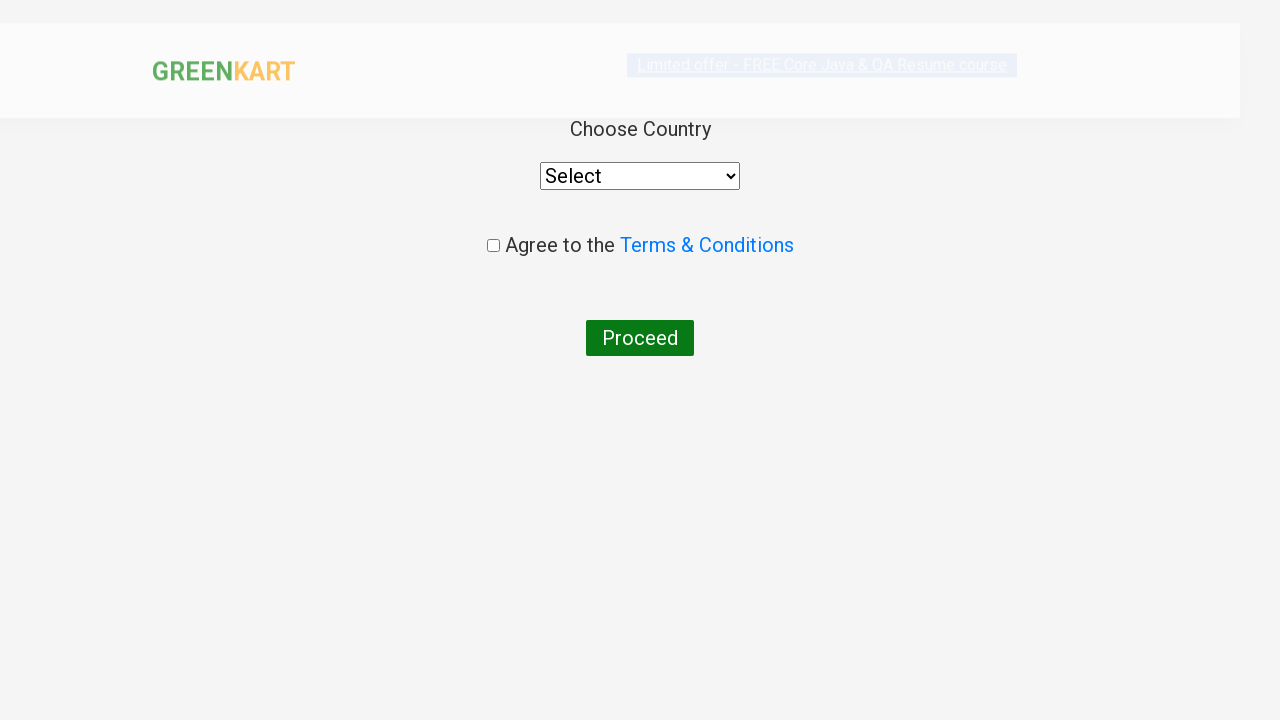

Waited 2 seconds for order placement form to appear
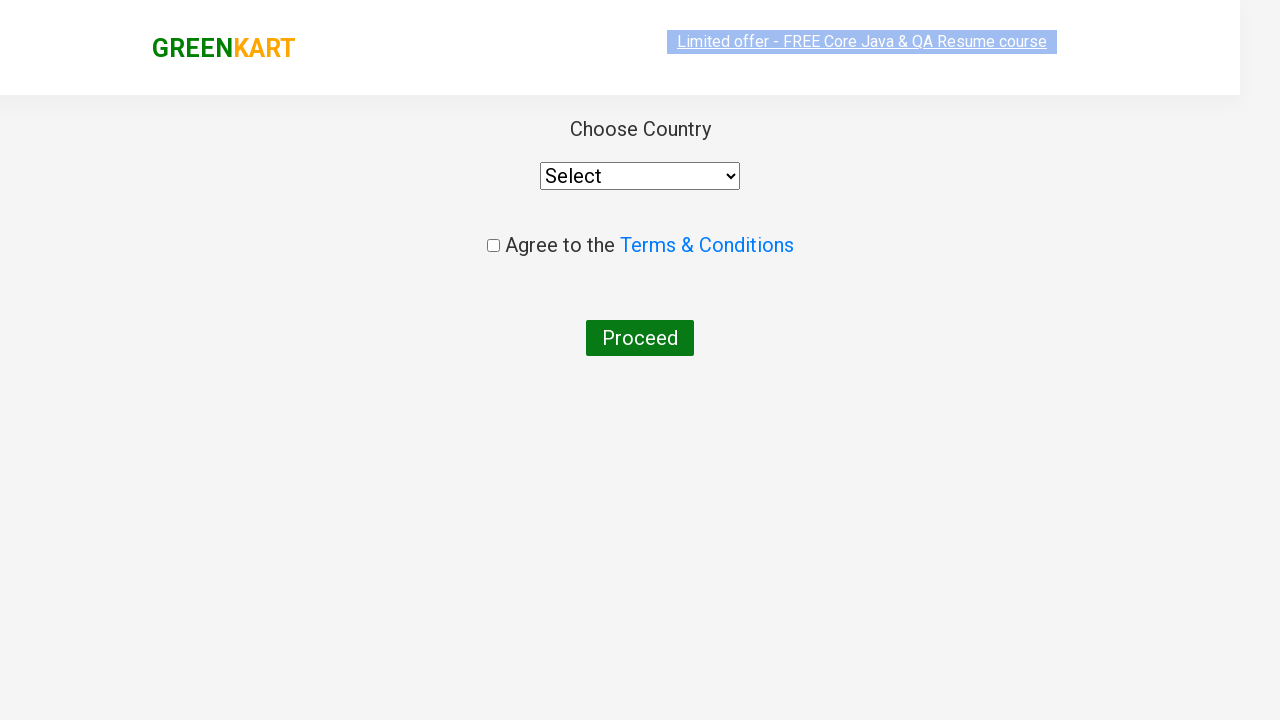

Selected 'India' from country dropdown on //div[@class='wrapperTwo']//div//select
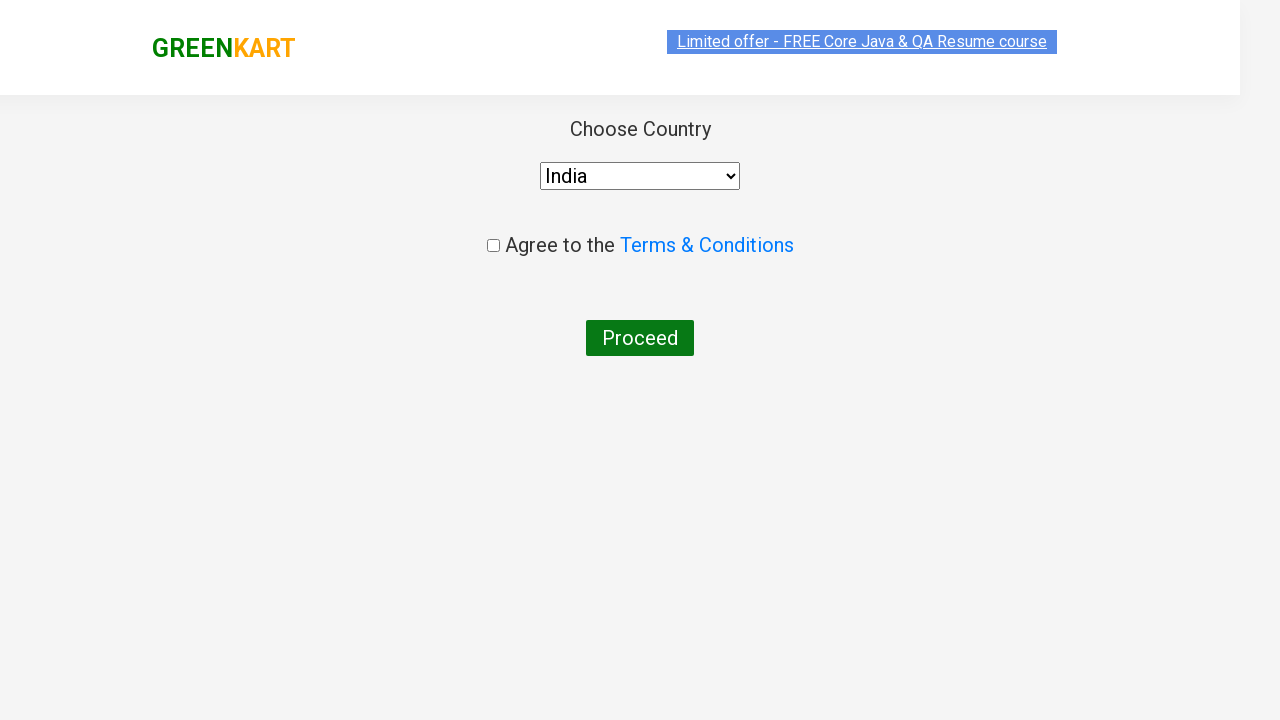

Checked the terms and conditions checkbox at (493, 246) on input[type='checkbox']
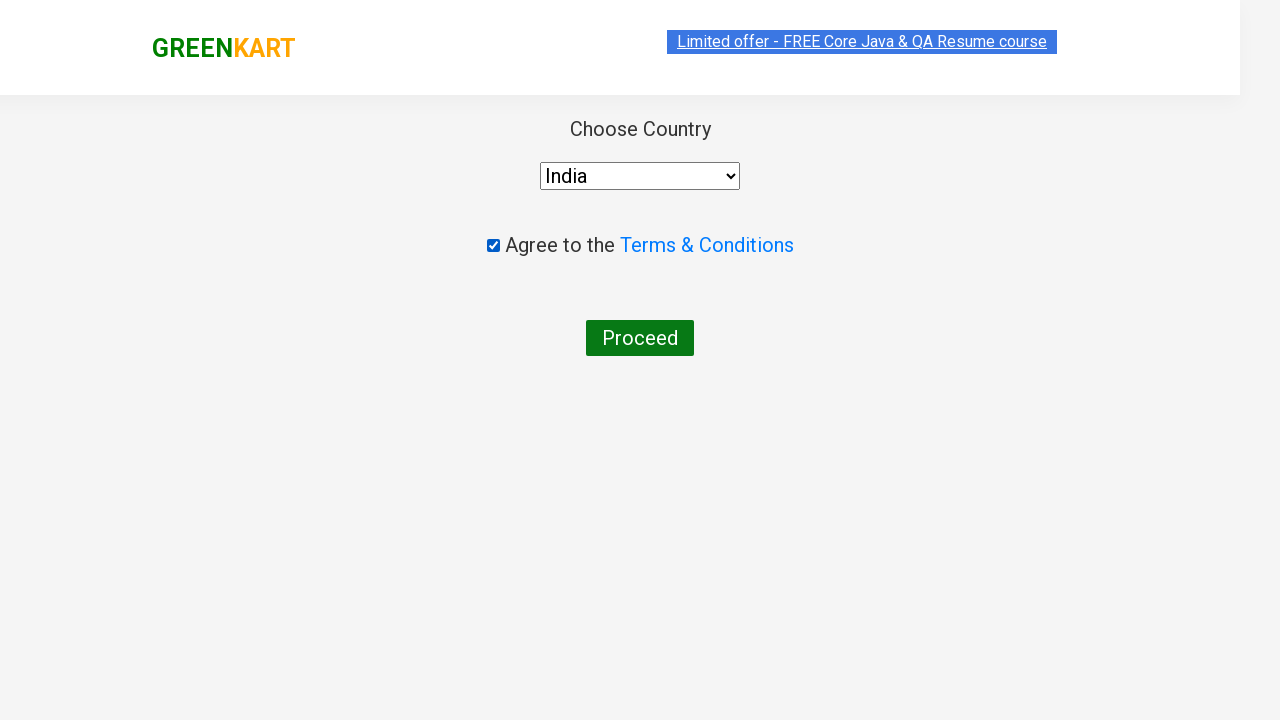

Clicked 'Proceed' button to complete order at (640, 338) on xpath=//button[normalize-space()='Proceed']
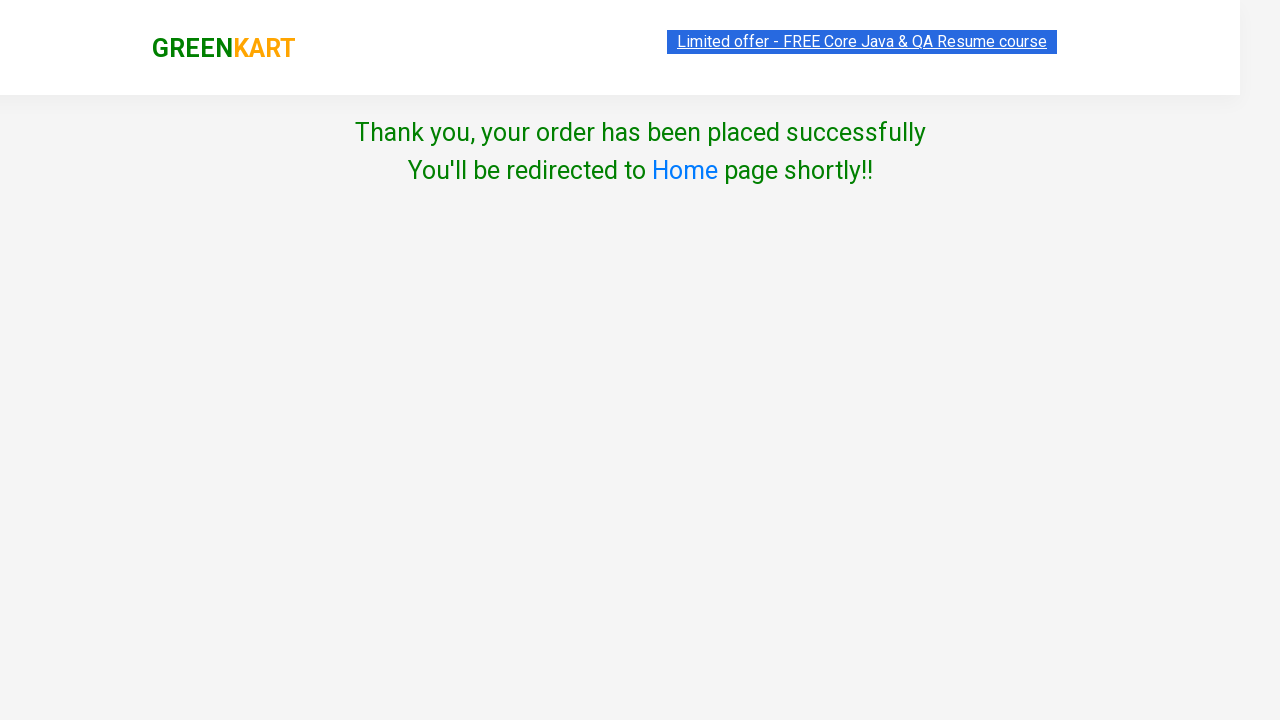

Order placed successfully - confirmation message appeared
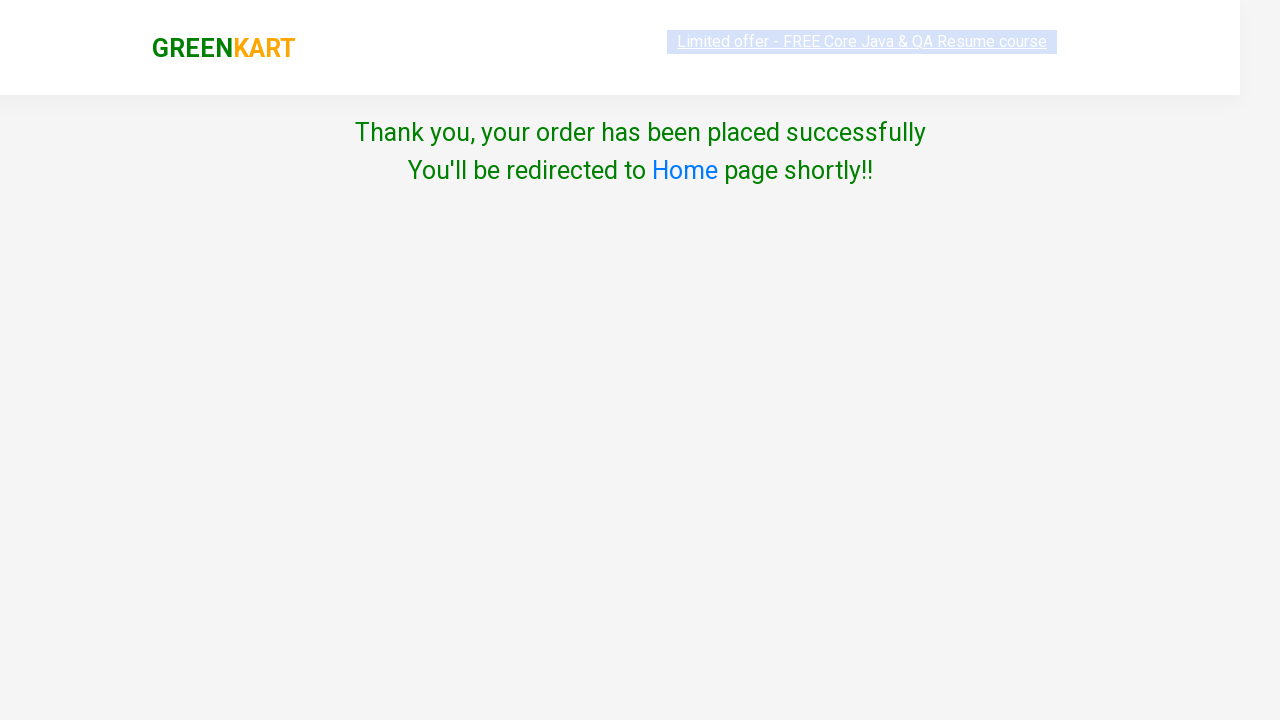

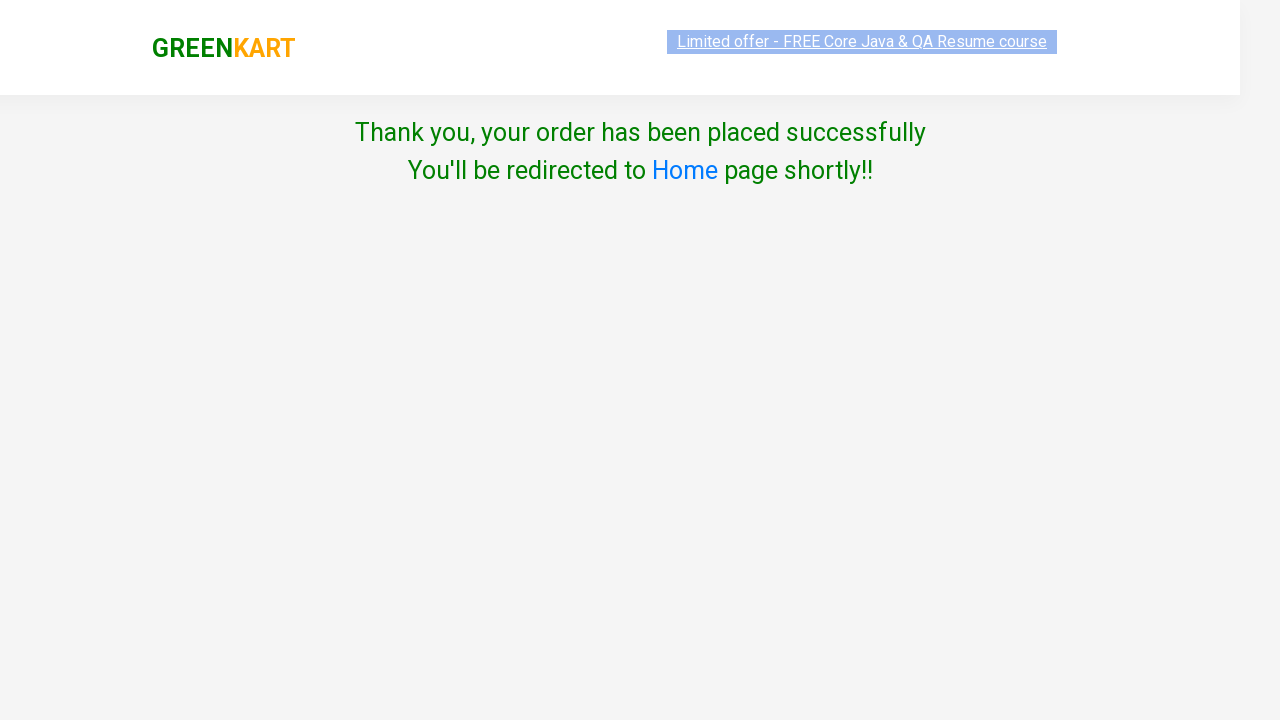